Tests opting out of A/B tests by adding an opt-out cookie after visiting the page, then refreshing to verify the page shows "No A/B Test" heading.

Starting URL: http://the-internet.herokuapp.com/abtest

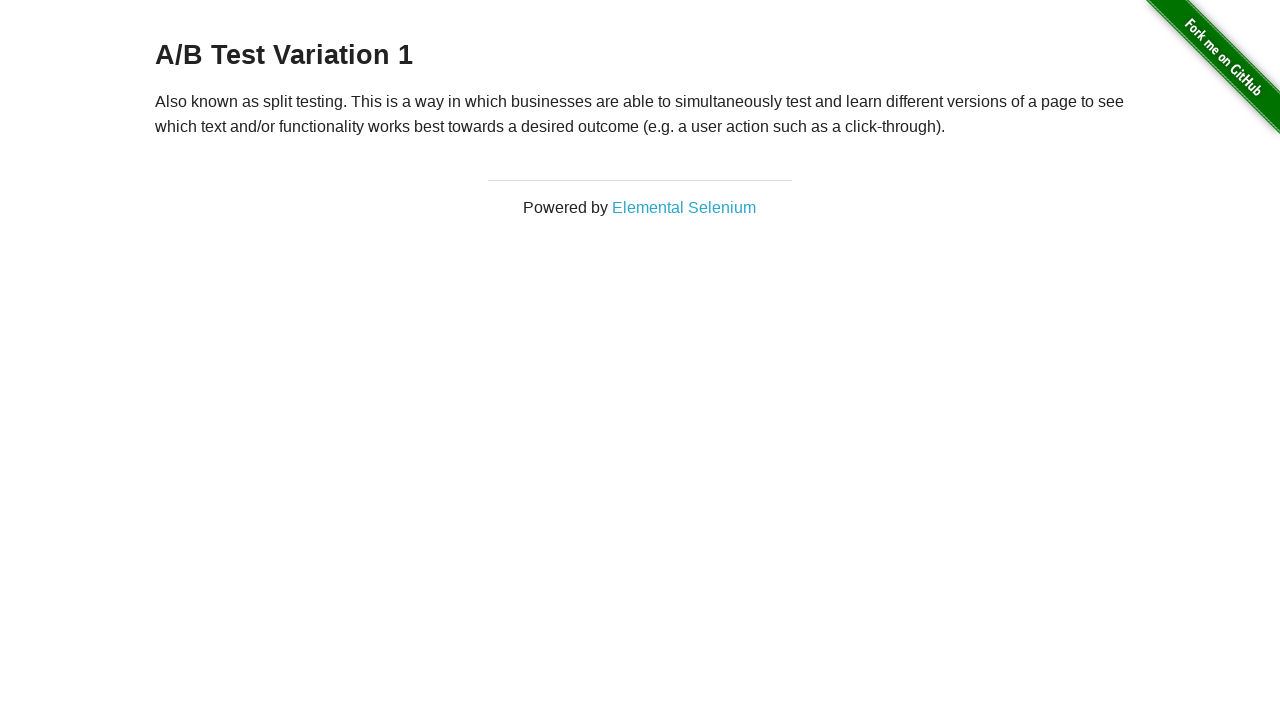

Retrieved h3 heading text content
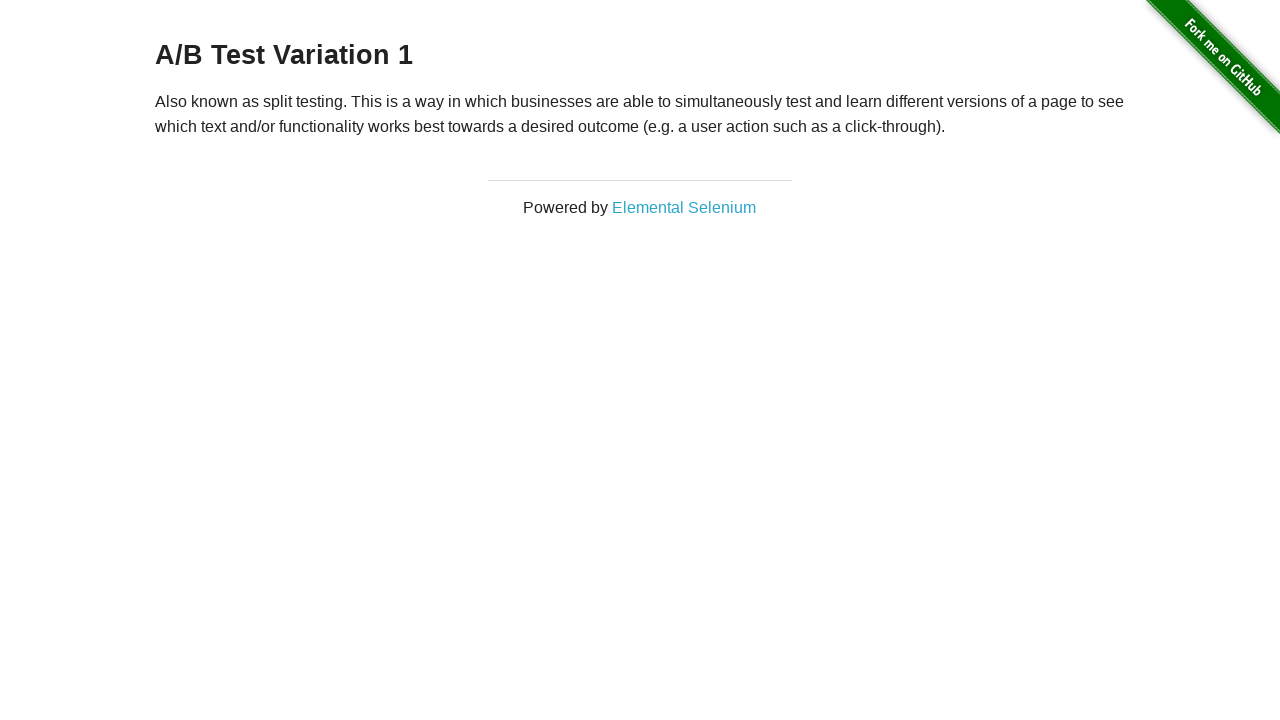

Verified heading starts with 'A/B Test'
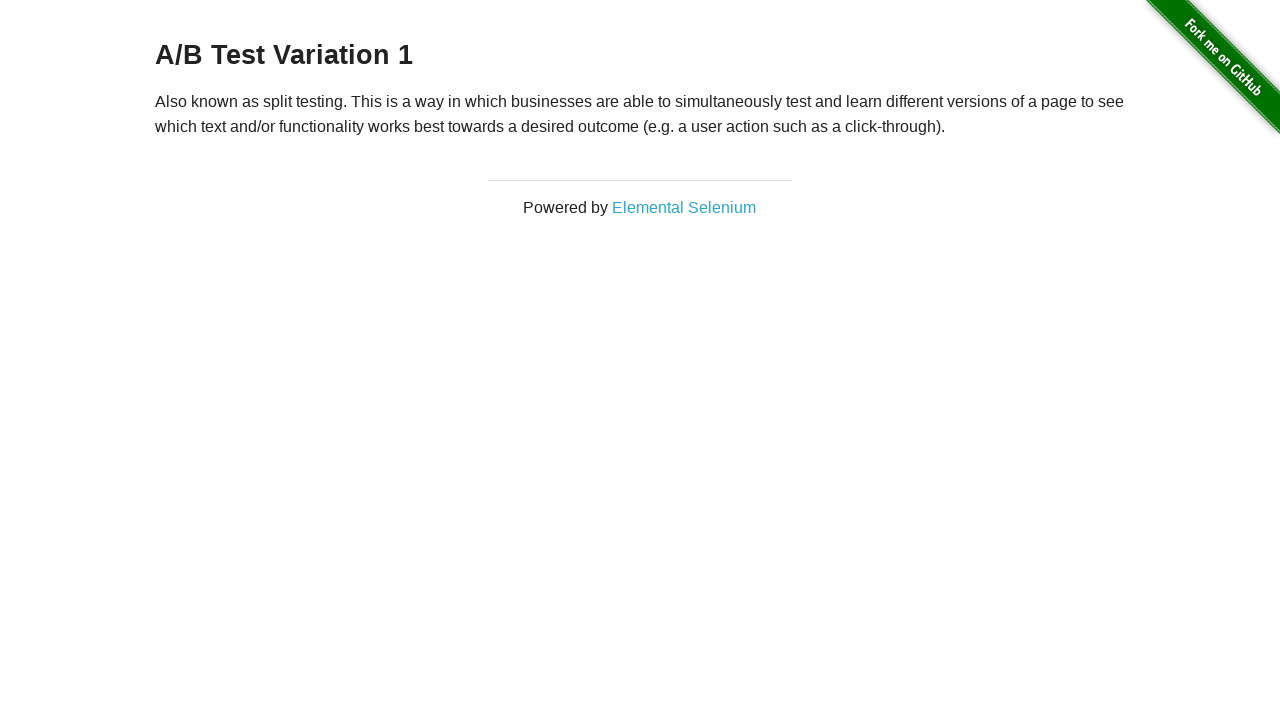

Added optimizelyOptOut cookie with value 'true'
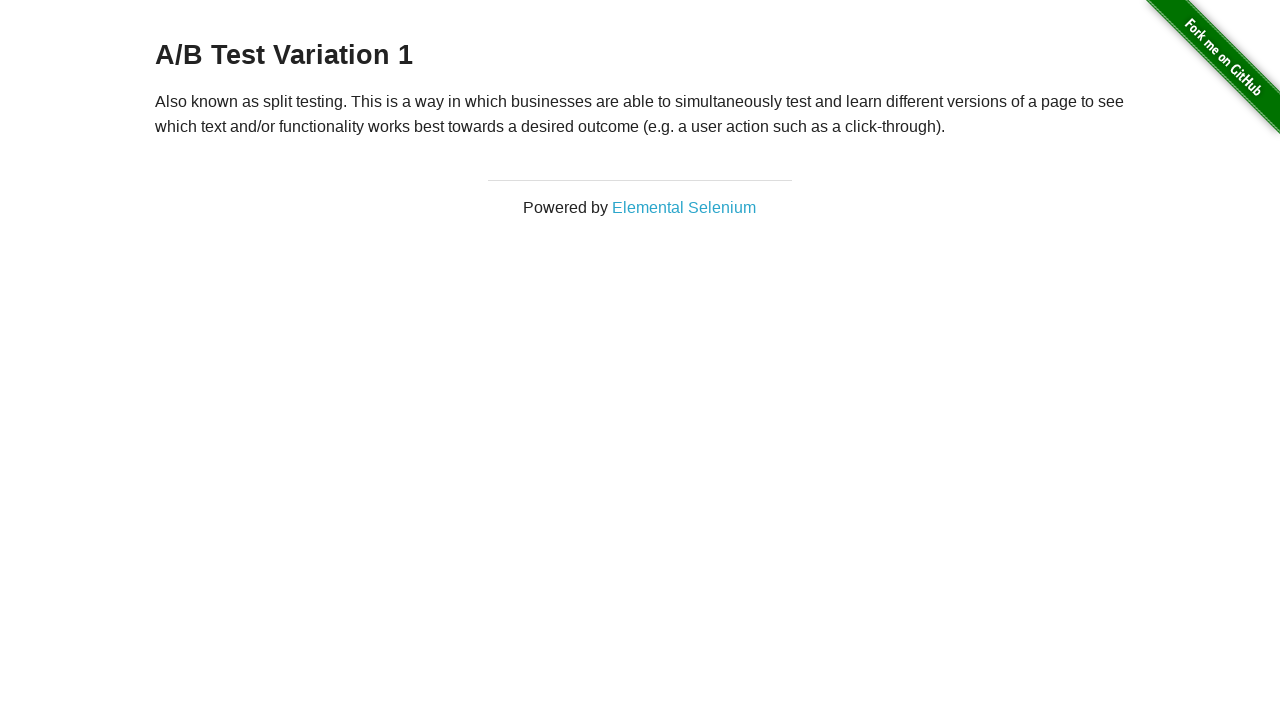

Reloaded page after adding opt-out cookie
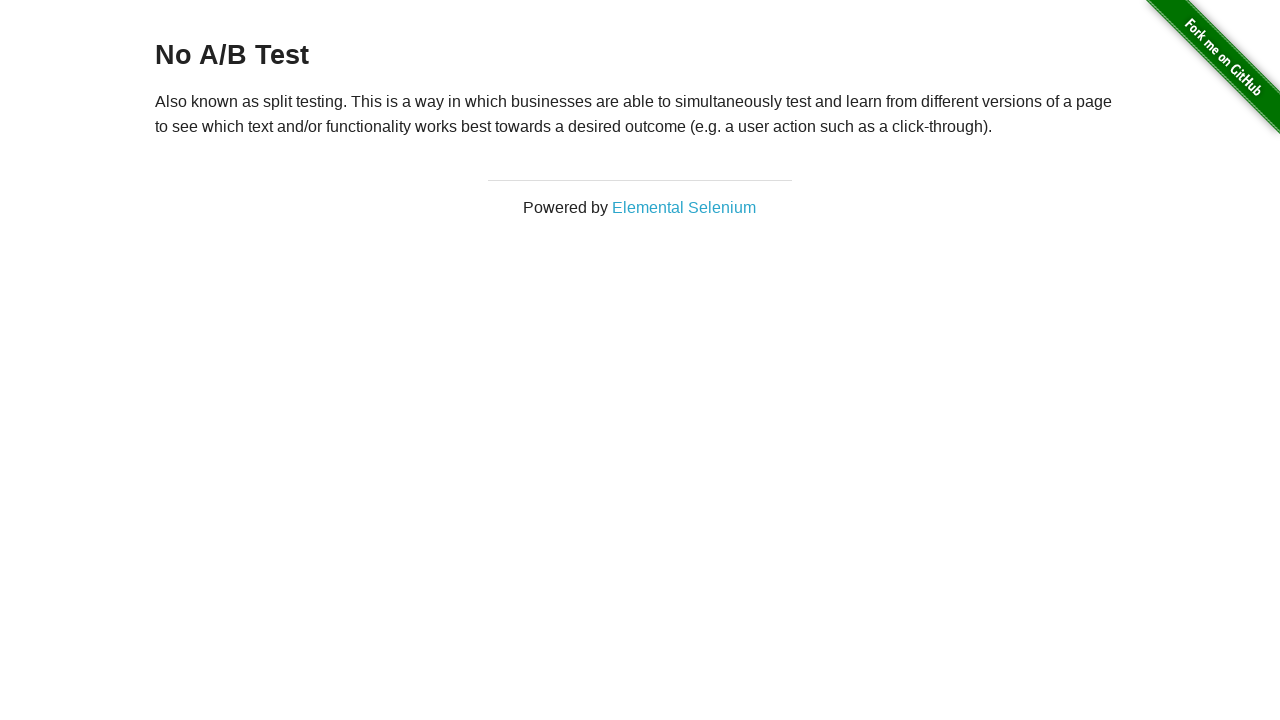

Retrieved h3 heading text content after page reload
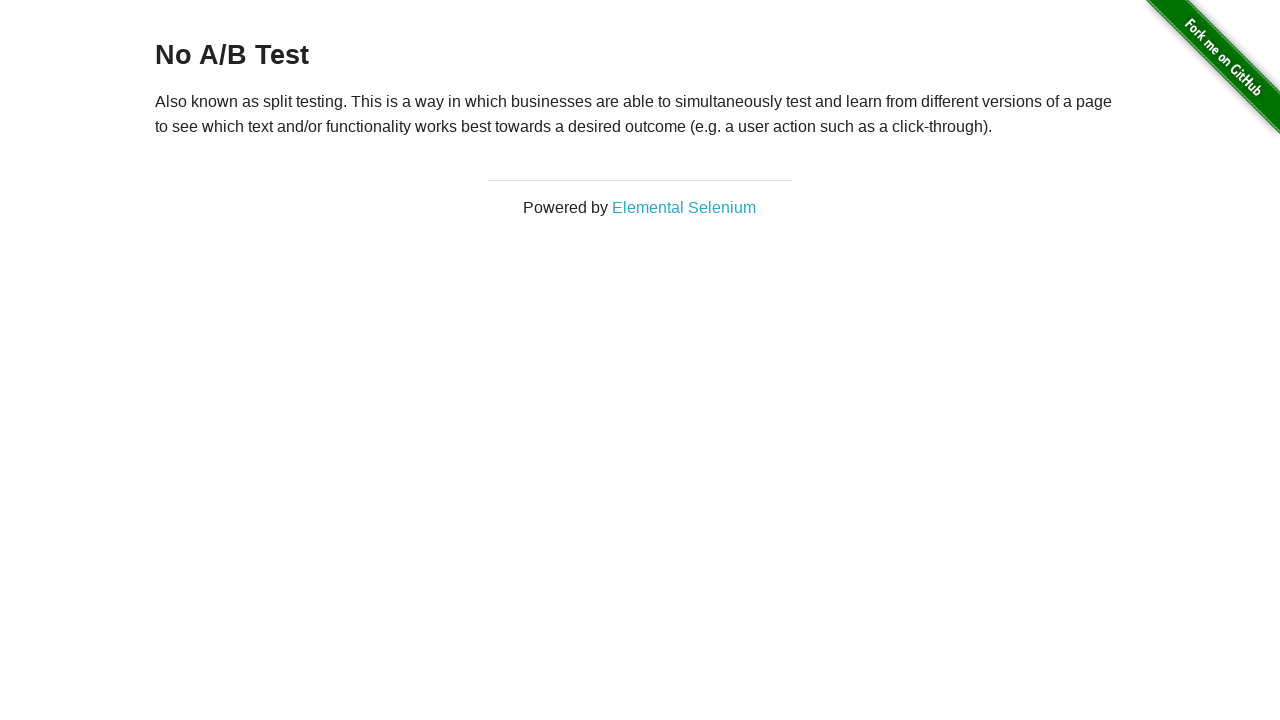

Verified heading starts with 'No A/B Test' confirming opt-out success
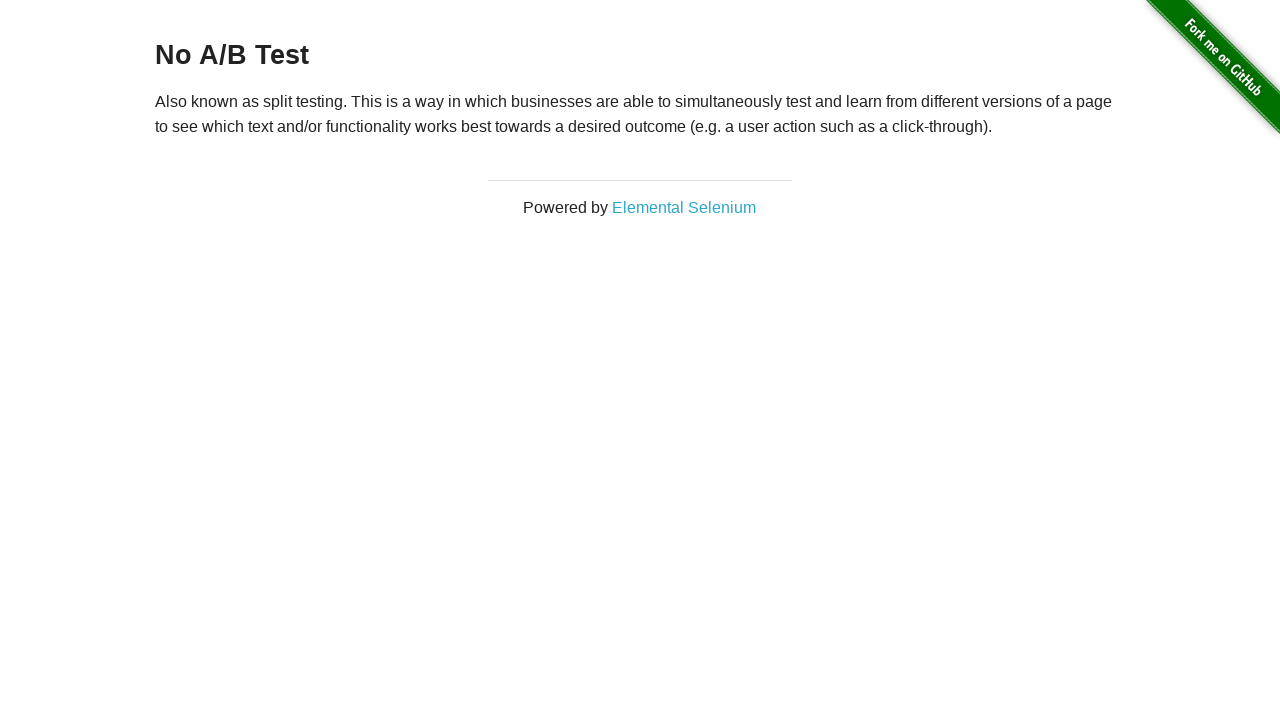

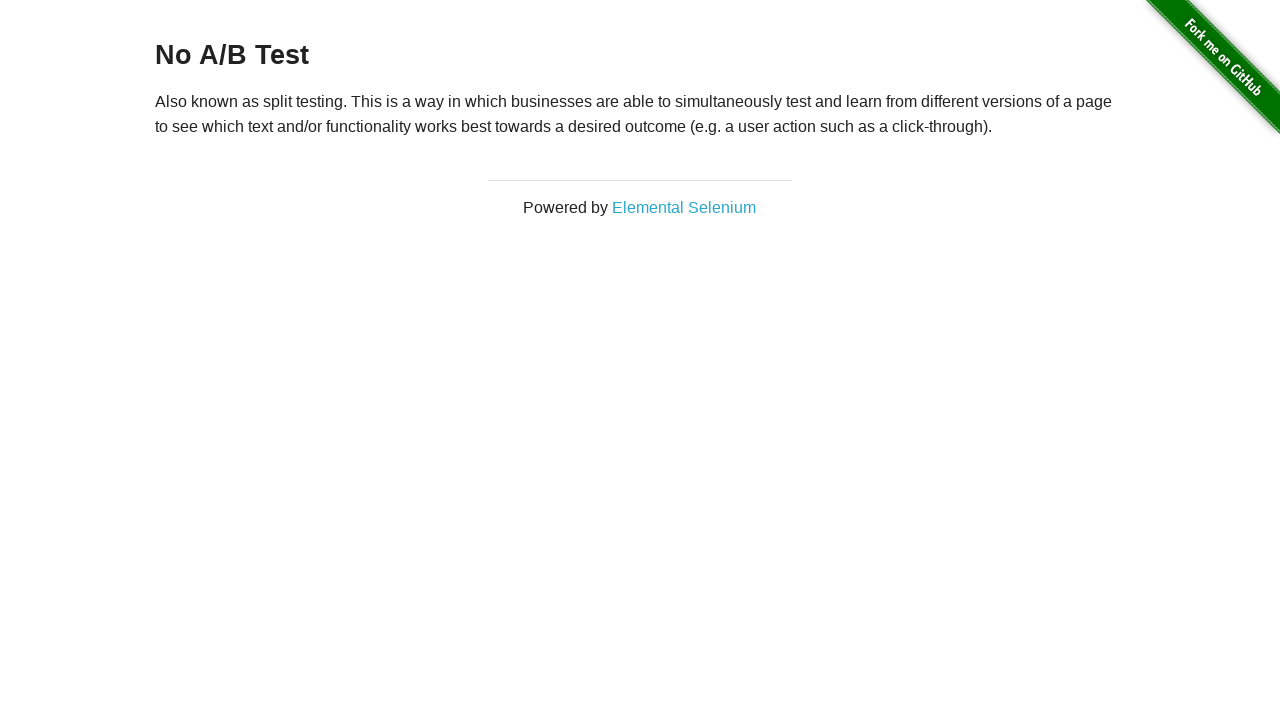